Tests JavaScript prompt dialog functionality by clicking a button to trigger a JS prompt alert and interacting with it

Starting URL: https://the-internet.herokuapp.com/javascript_alerts

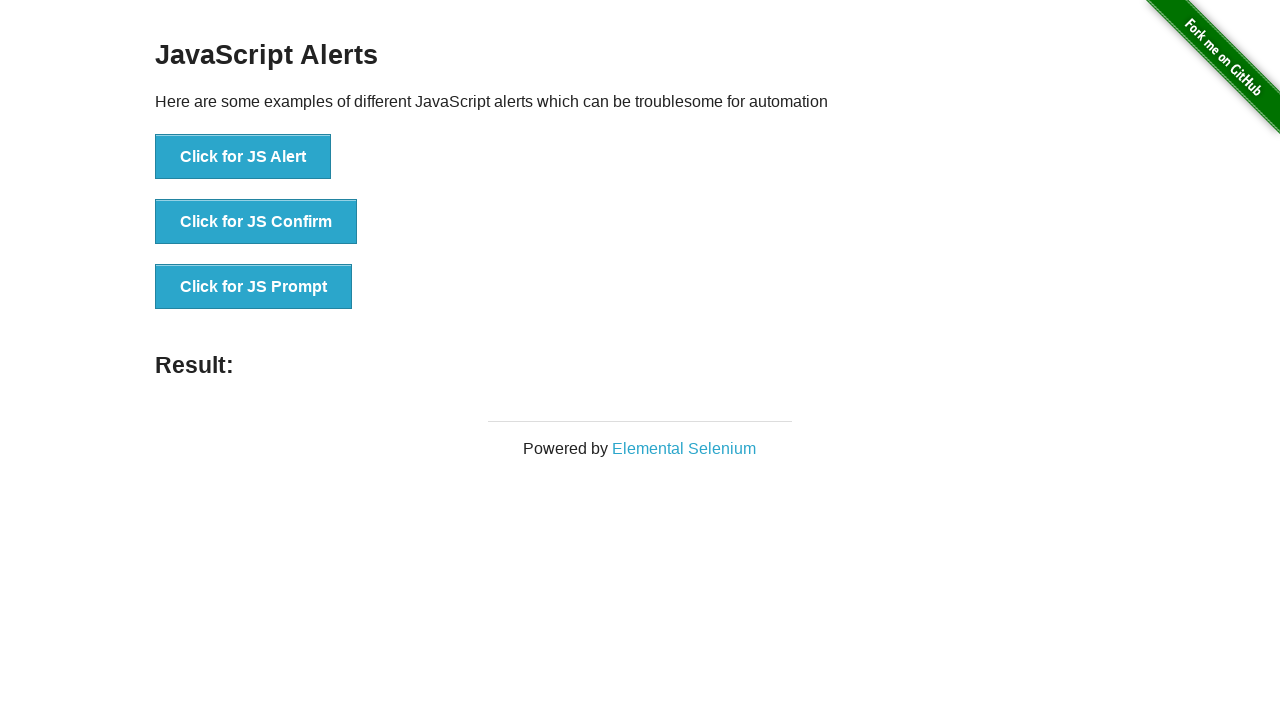

Navigated to JavaScript alerts page
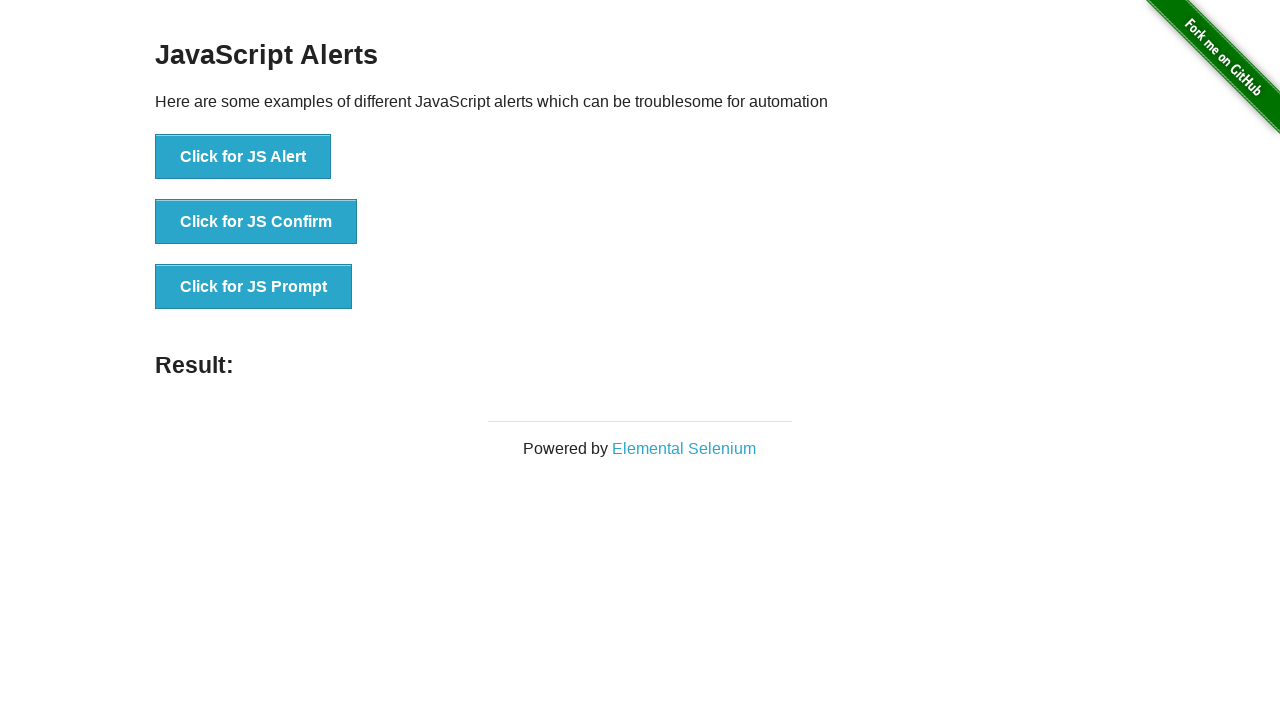

Set up dialog handler to accept prompts with text 'Hello from Playwright'
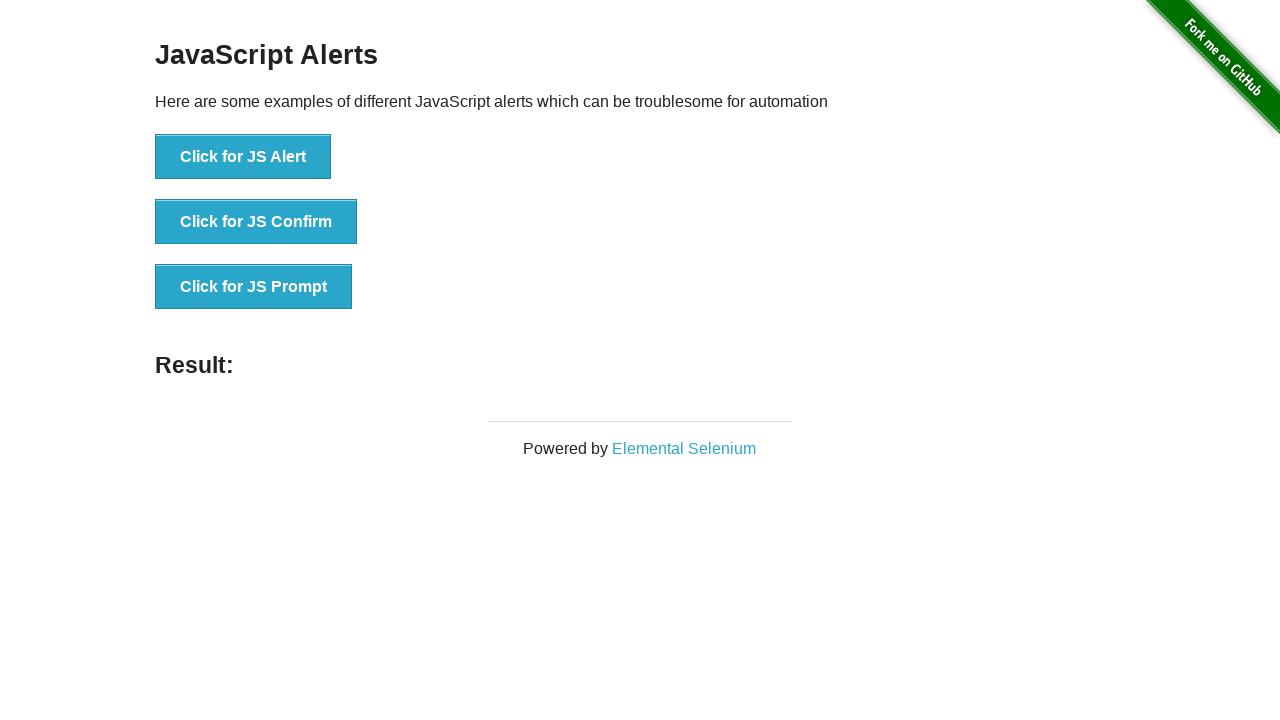

Clicked button to trigger JavaScript prompt dialog at (254, 287) on xpath=//button[text()='Click for JS Prompt']
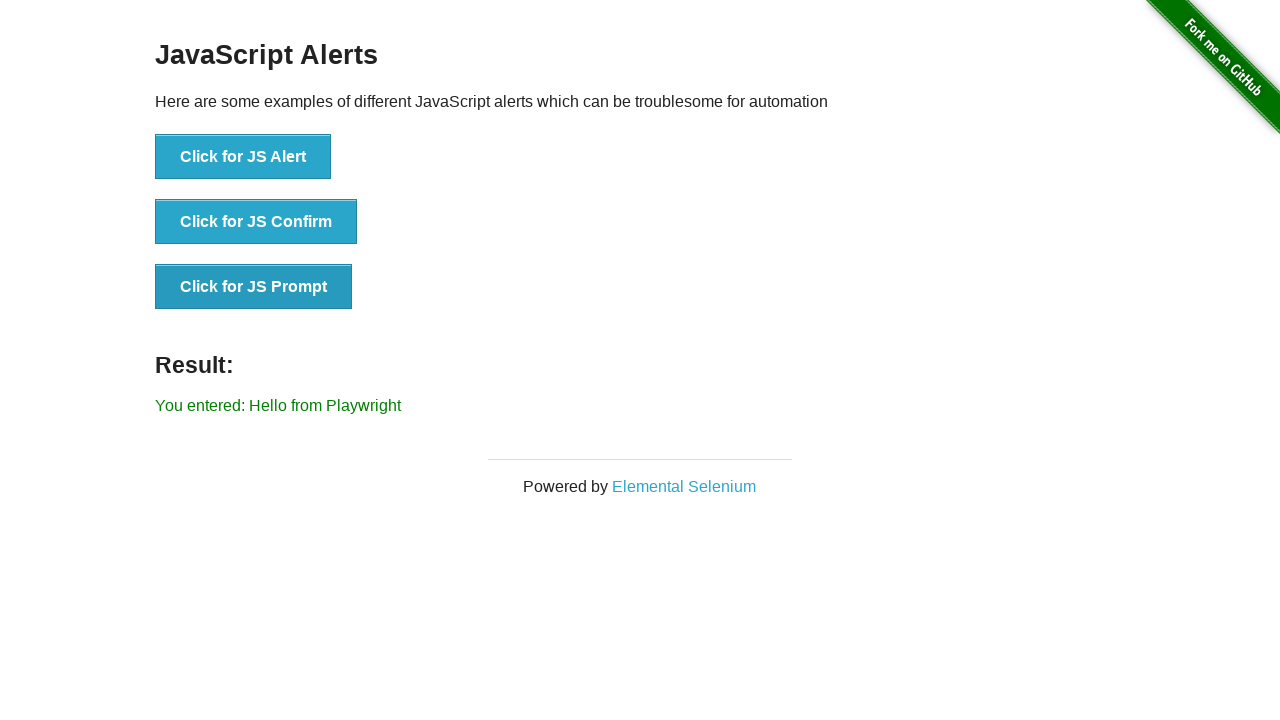

Result message appeared after handling the prompt
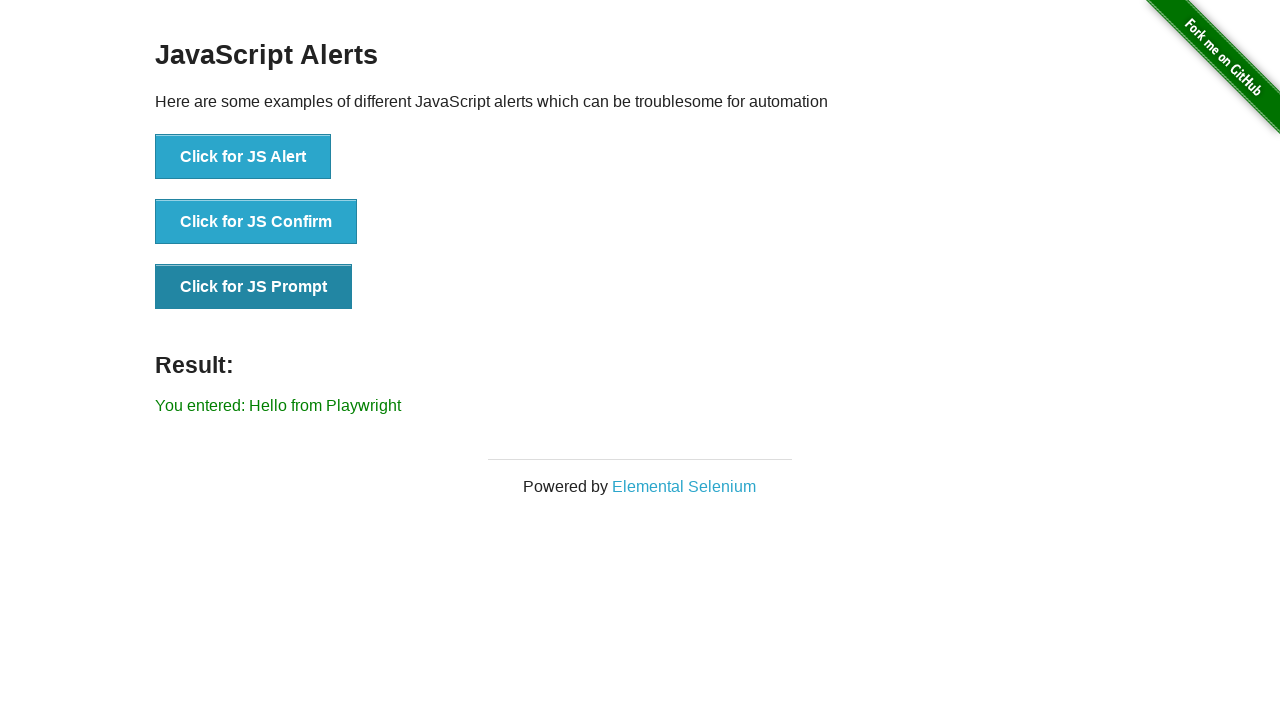

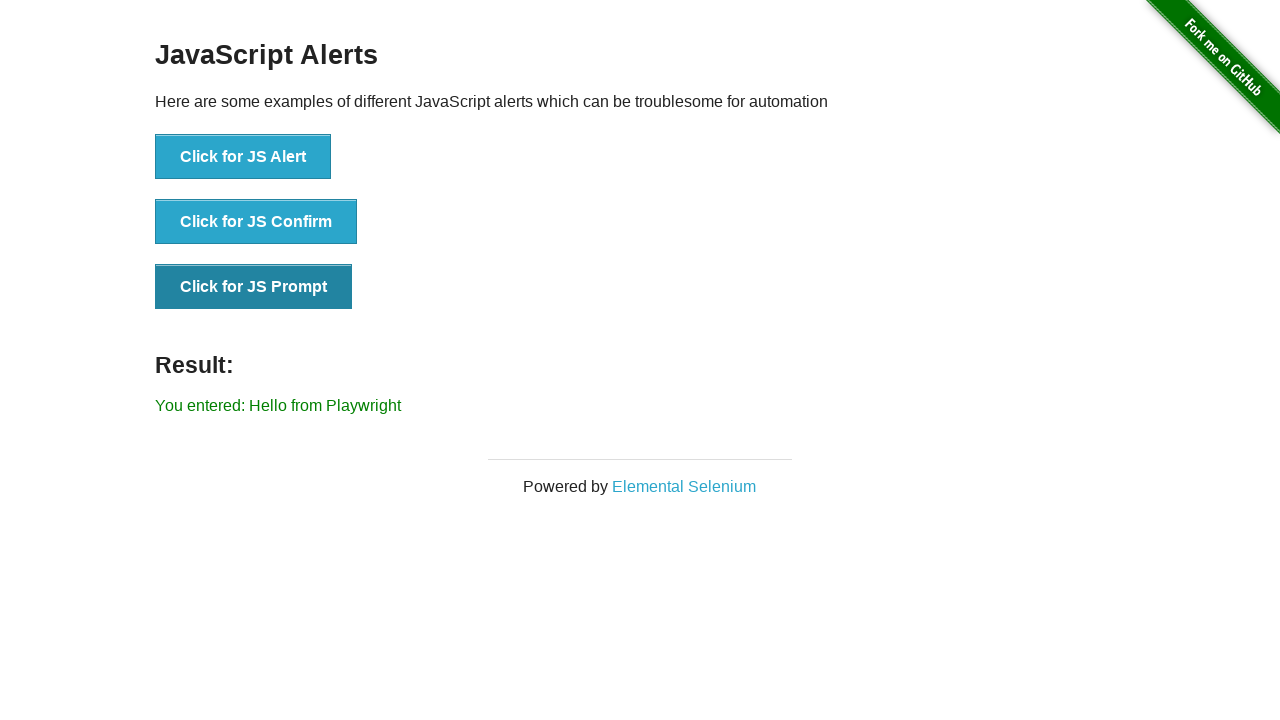